Tests JavaScript alert handling by entering a name, triggering an alert, accepting it, then triggering a confirm dialog and dismissing it

Starting URL: https://rahulshettyacademy.com/AutomationPractice/

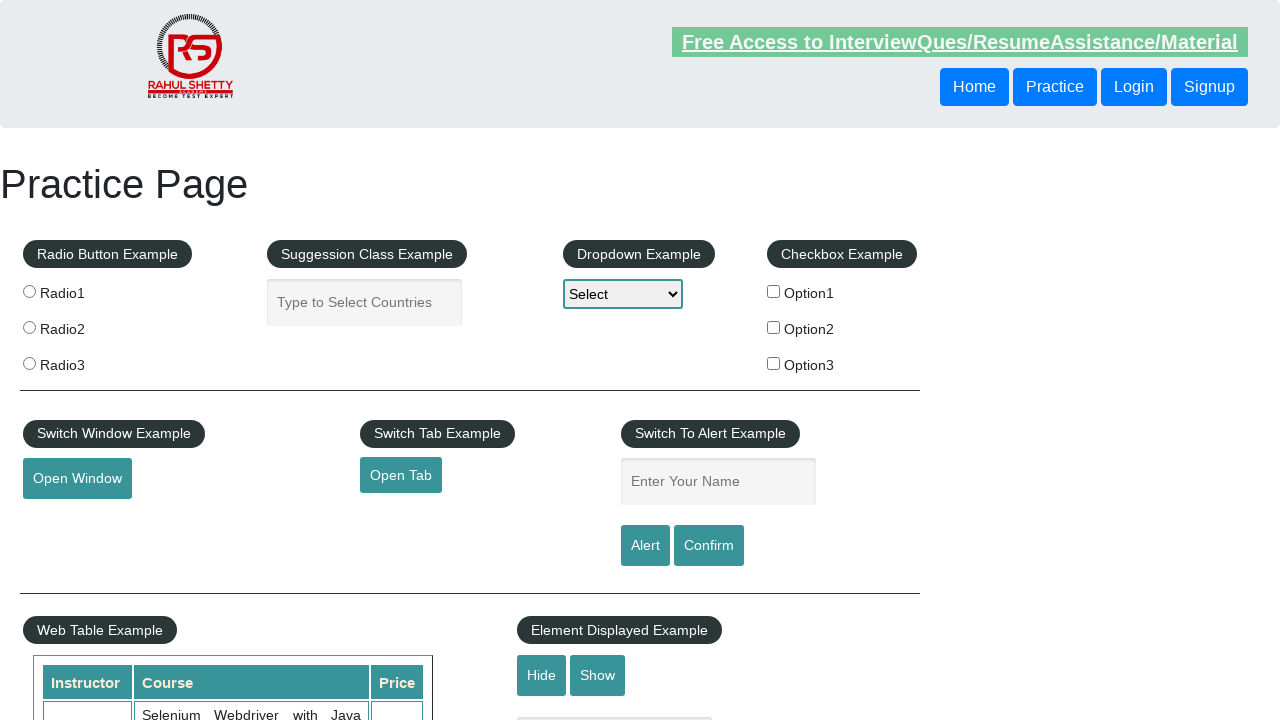

Filled name input field with 'asmita' on input[placeholder='Enter Your Name']
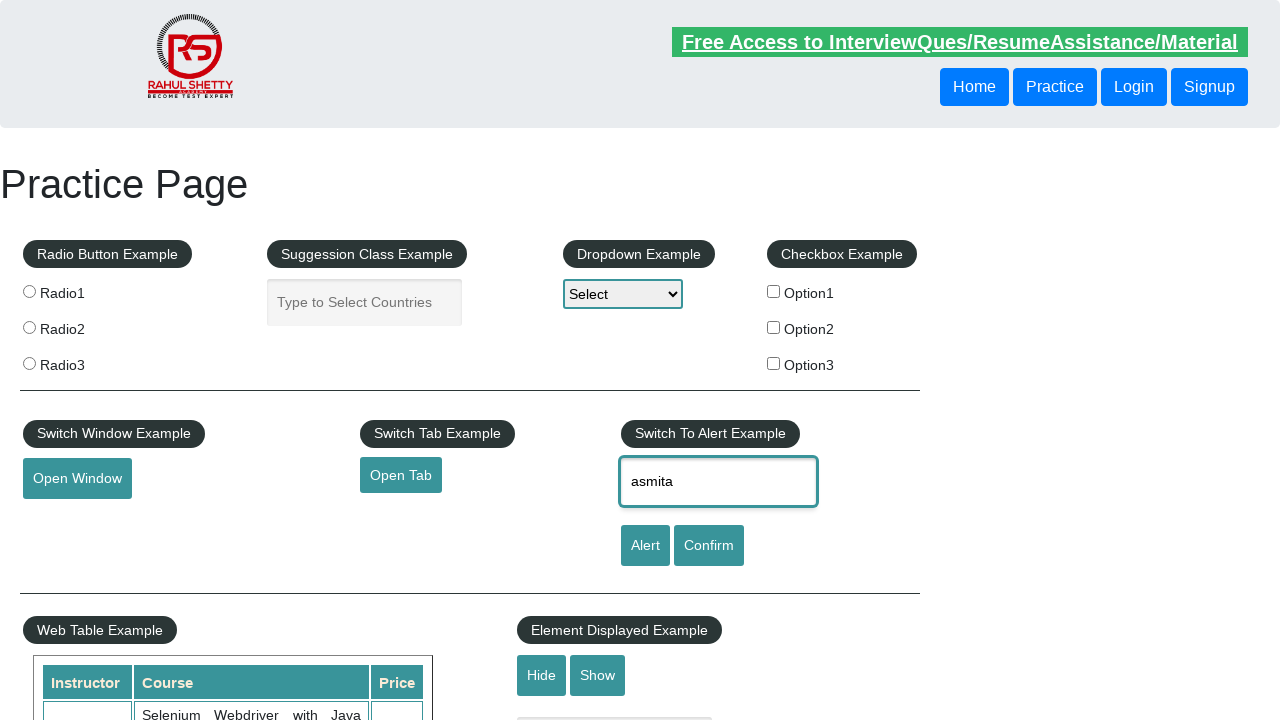

Clicked alert button to trigger JavaScript alert at (645, 546) on #alertbtn
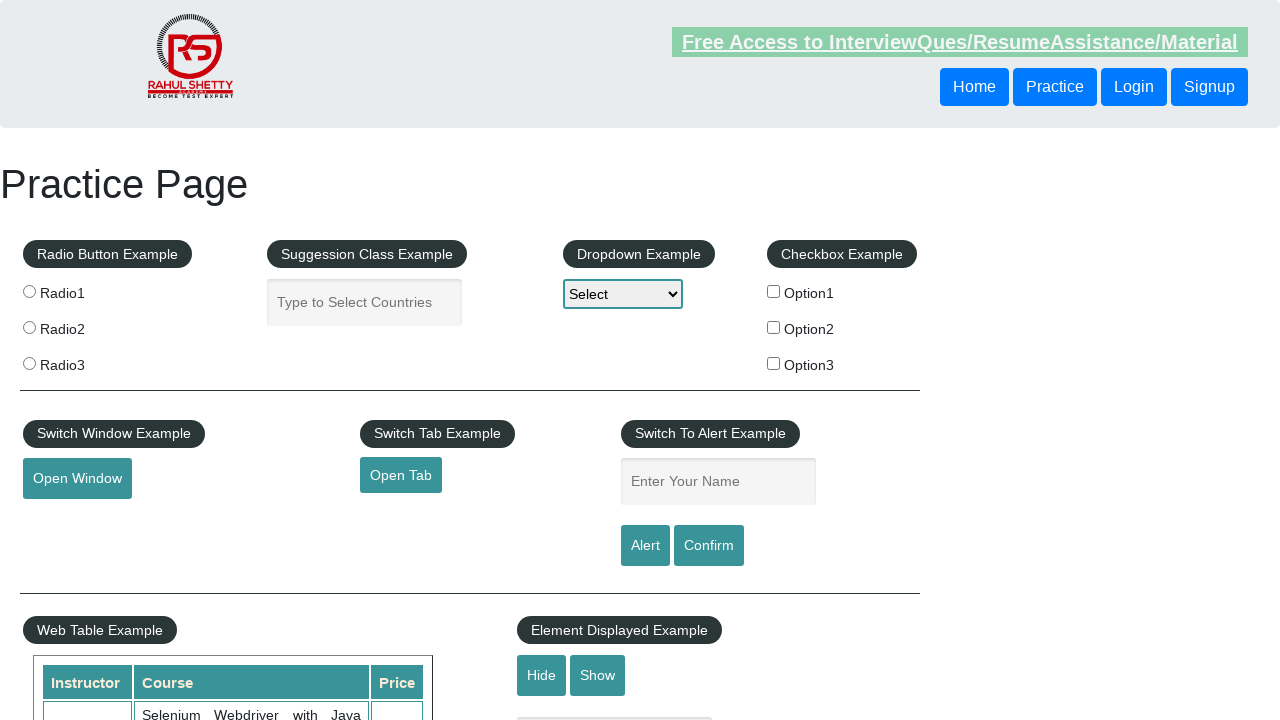

Set up dialog handler to accept alert
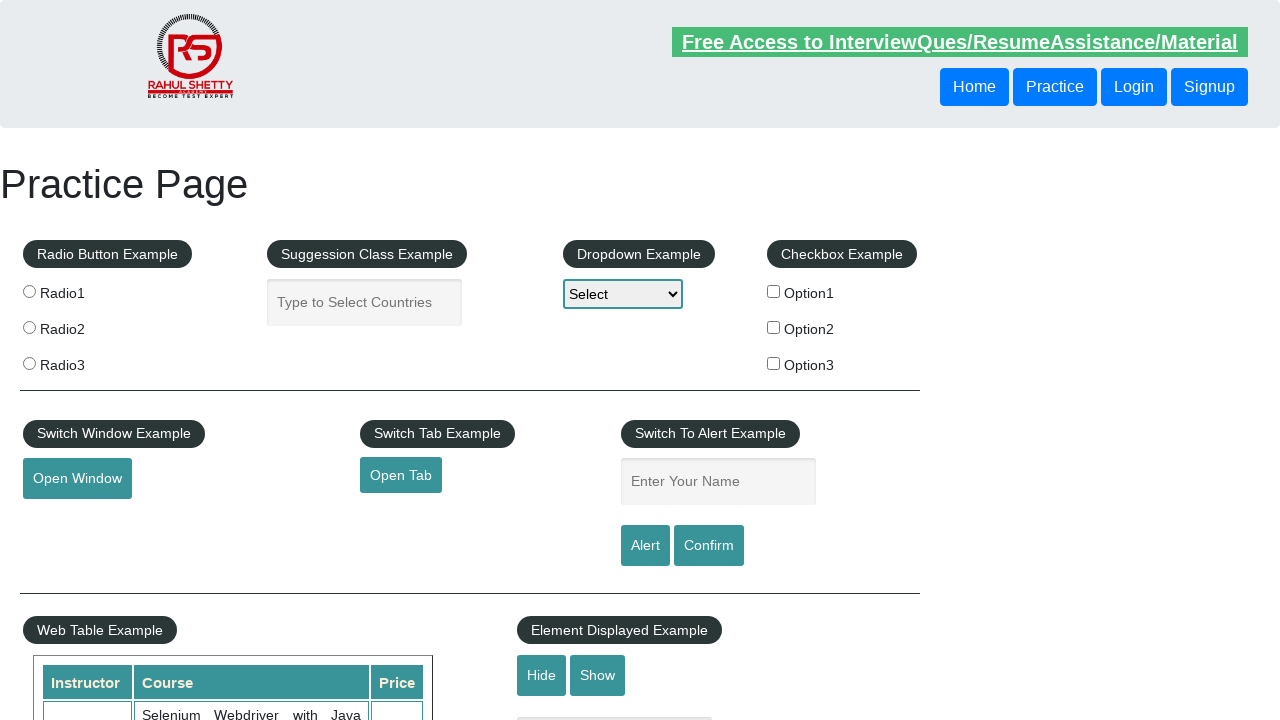

Clicked confirm button to trigger confirm dialog at (709, 546) on #confirmbtn
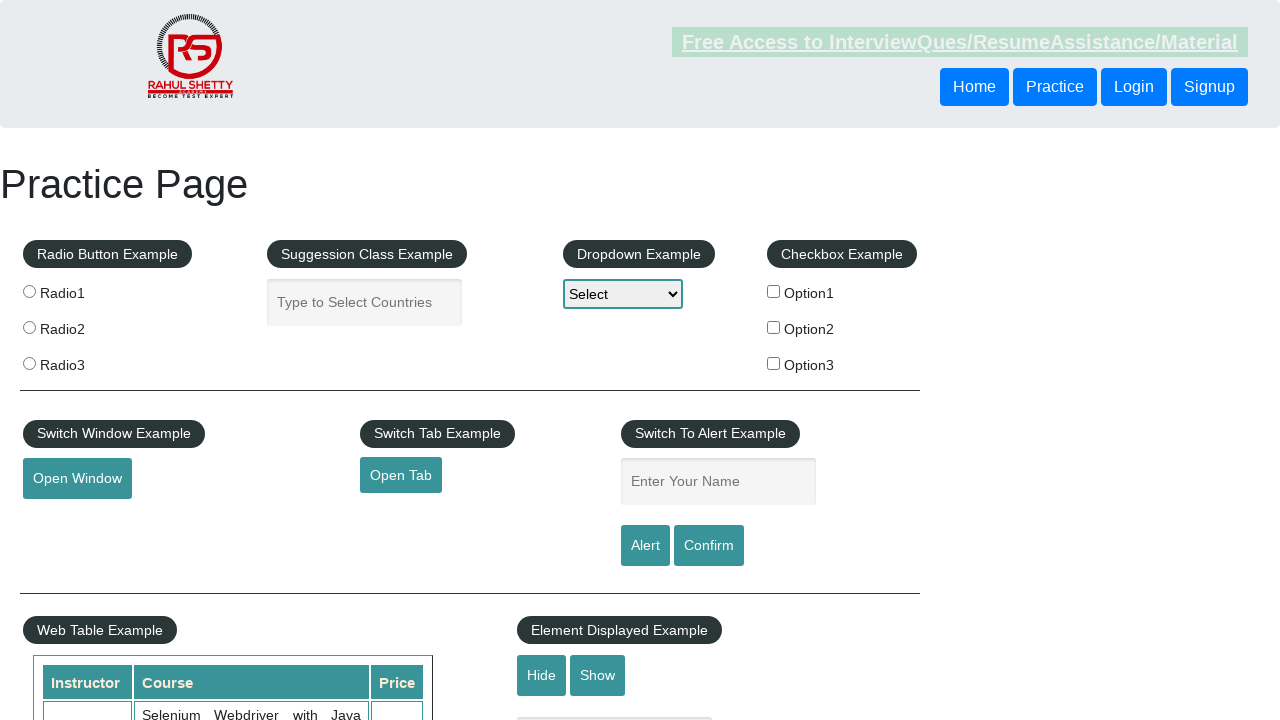

Set up dialog handler to dismiss confirm dialog
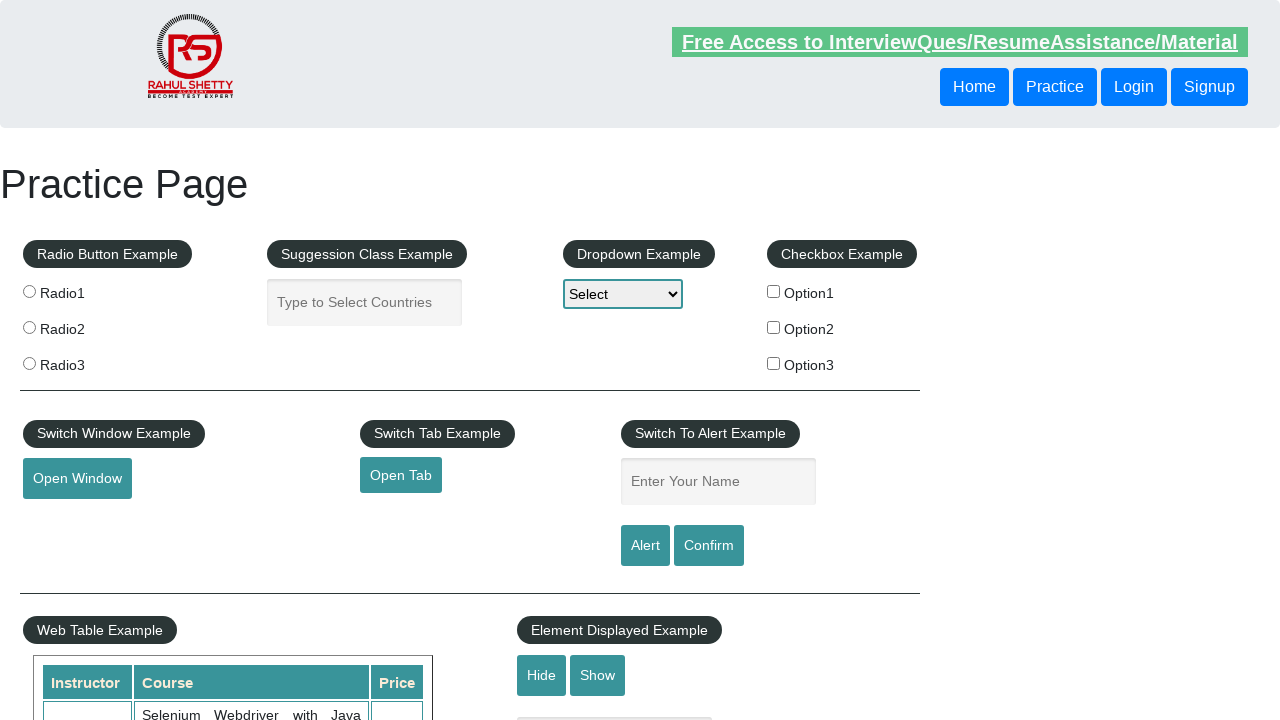

Clicked confirm button again to trigger and dismiss confirm dialog at (709, 546) on #confirmbtn
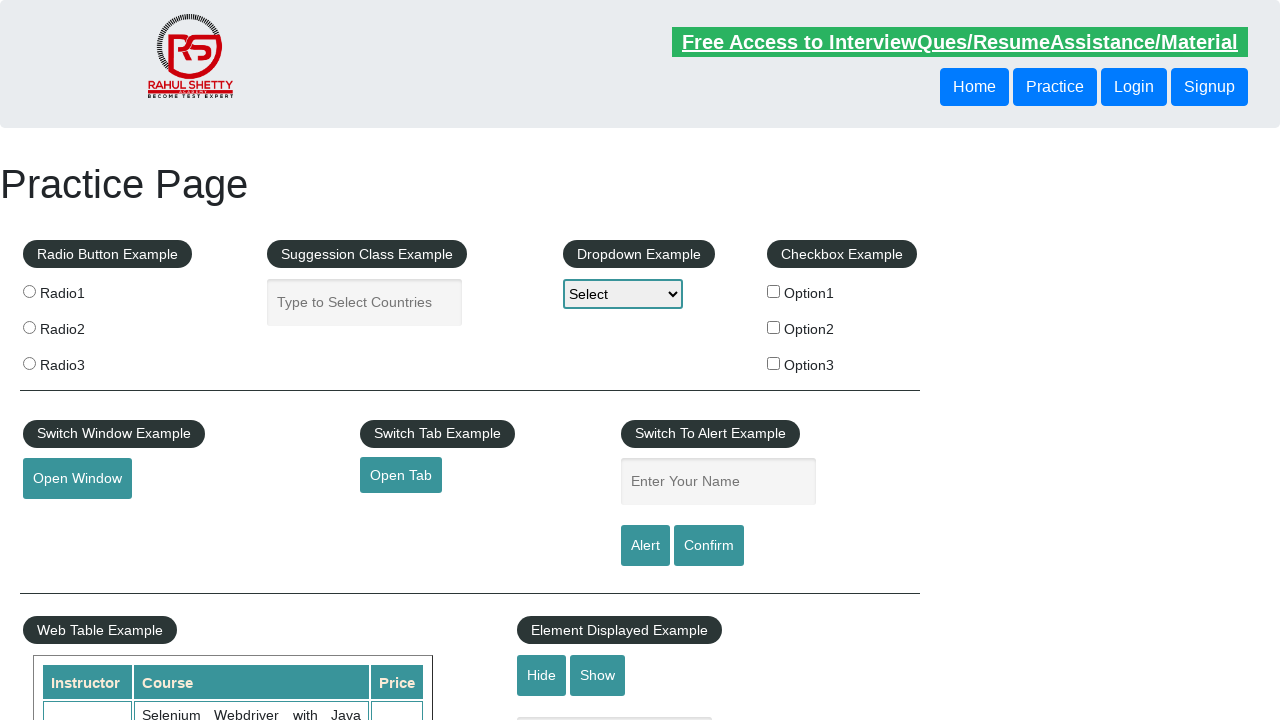

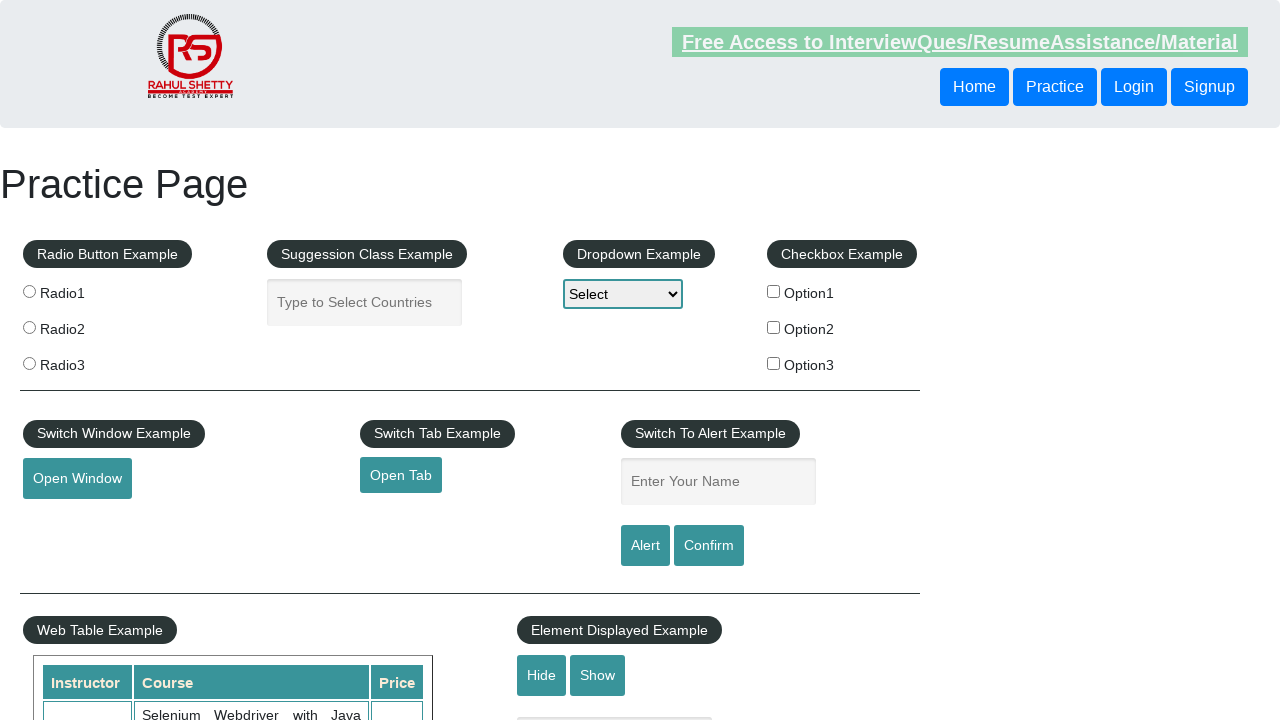